A more resilient approach to testing multiple windows - stores the original window handle before clicking, then identifies the new window by comparing handles after the click.

Starting URL: http://the-internet.herokuapp.com/windows

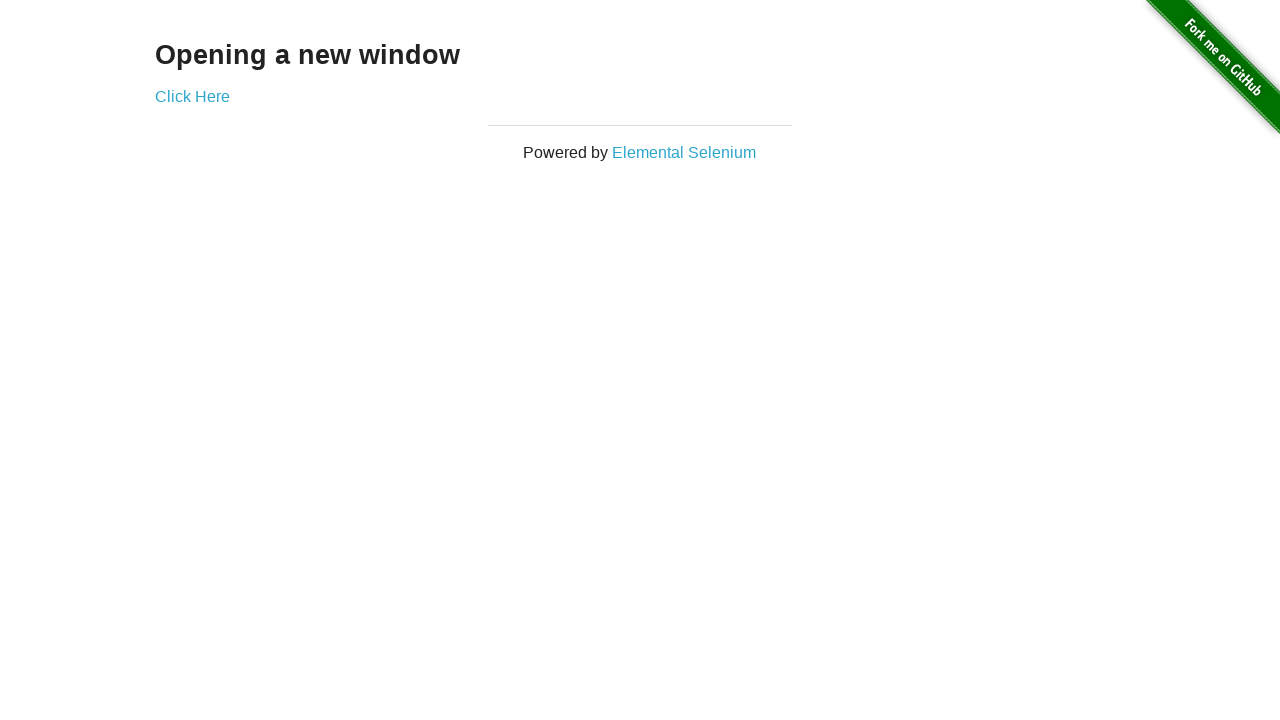

Stored reference to the original page
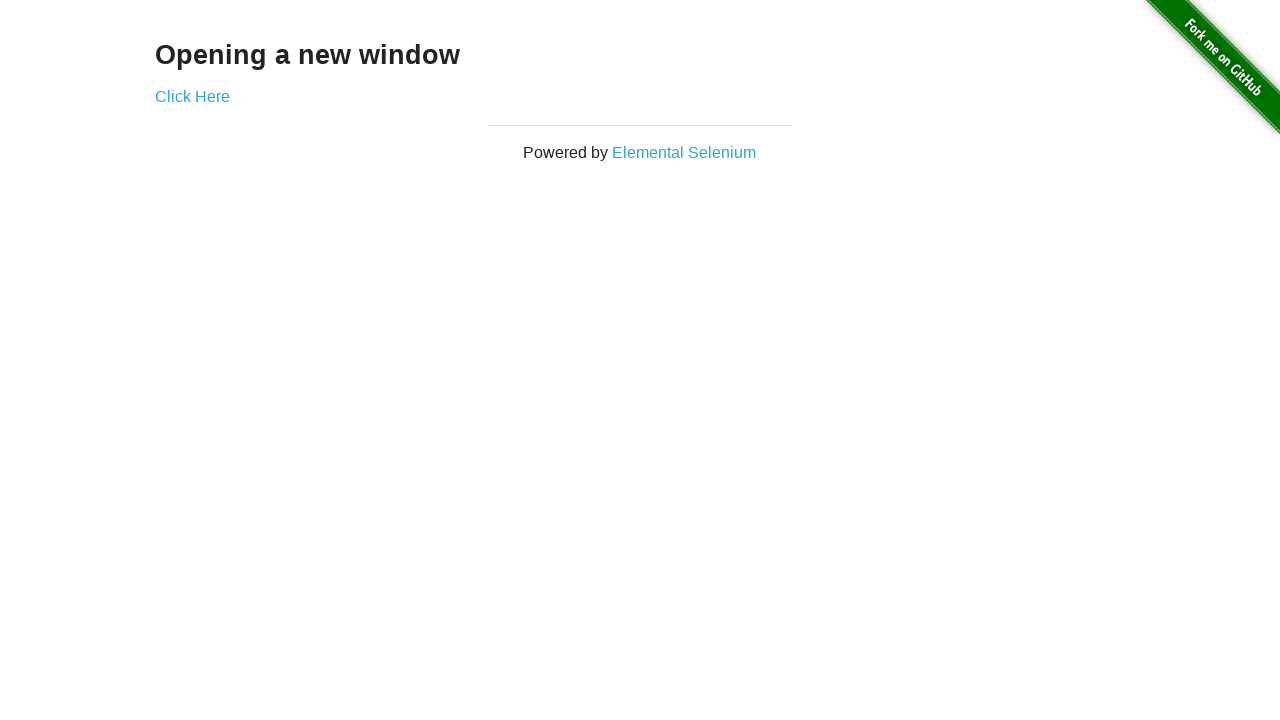

Clicked link that opens new window at (192, 96) on .example a
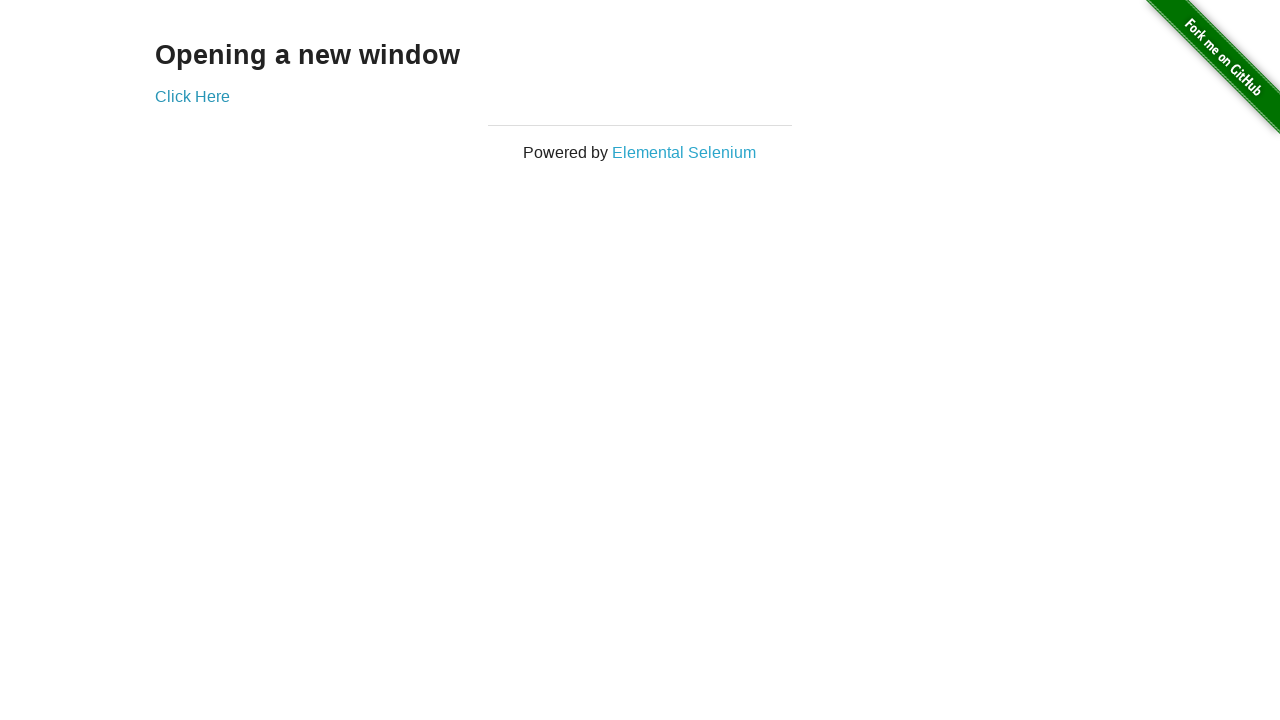

Captured new page reference from context
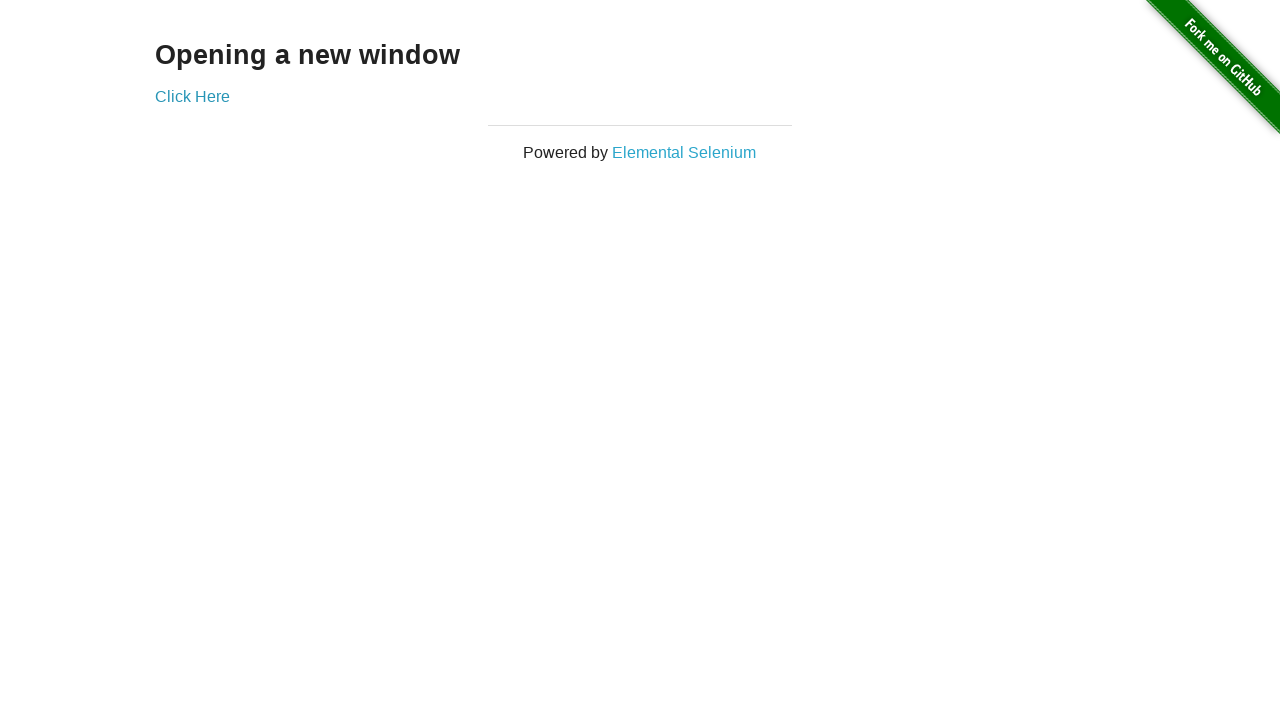

New page loaded successfully
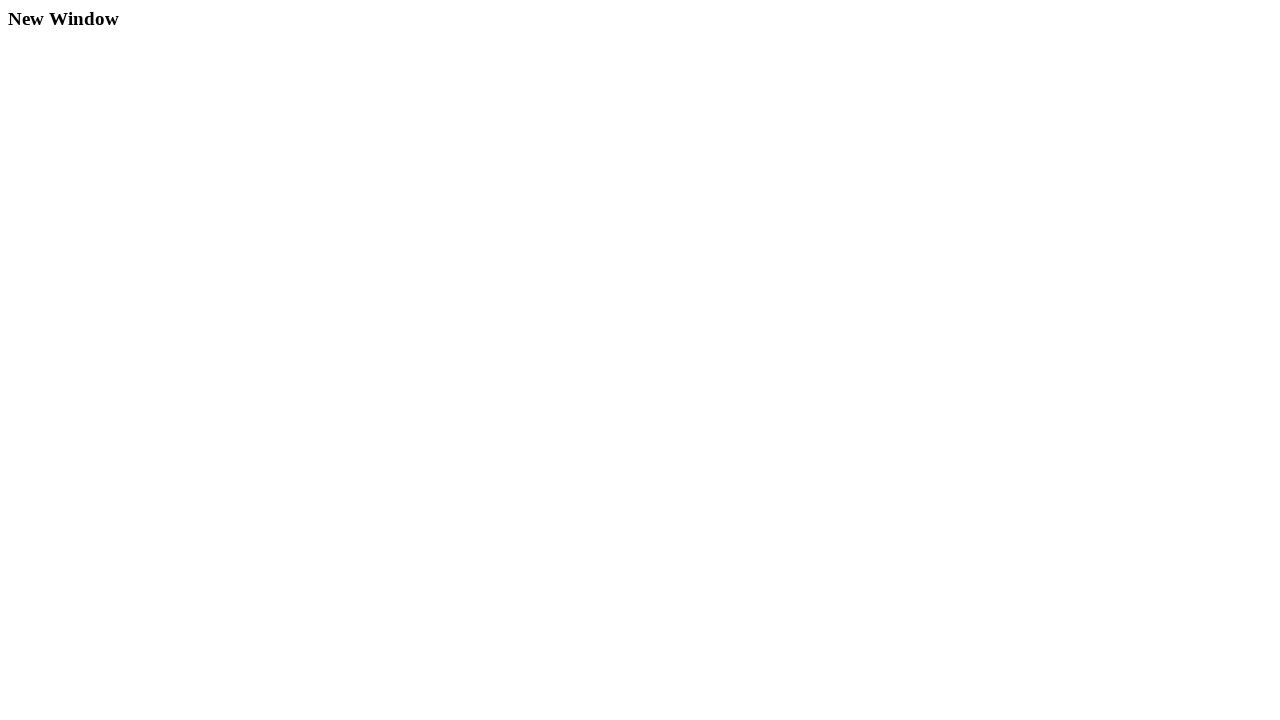

Verified original page title is not 'New Window'
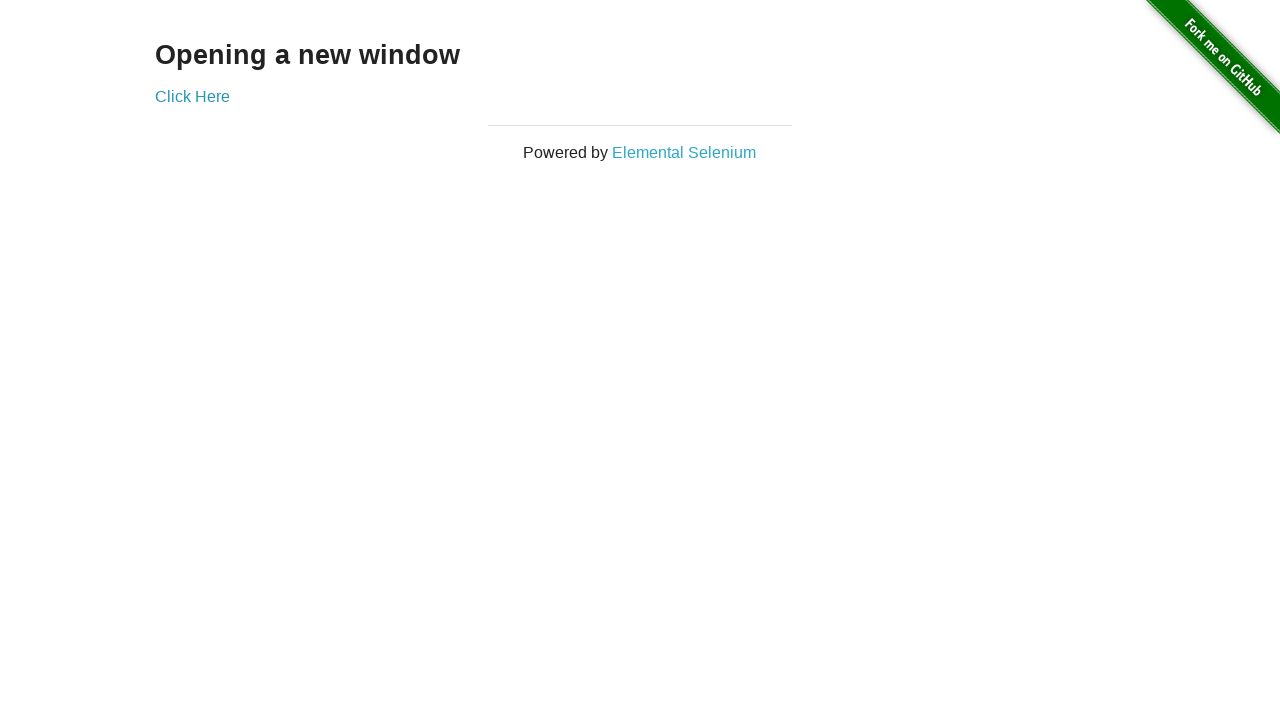

Verified new page title is 'New Window'
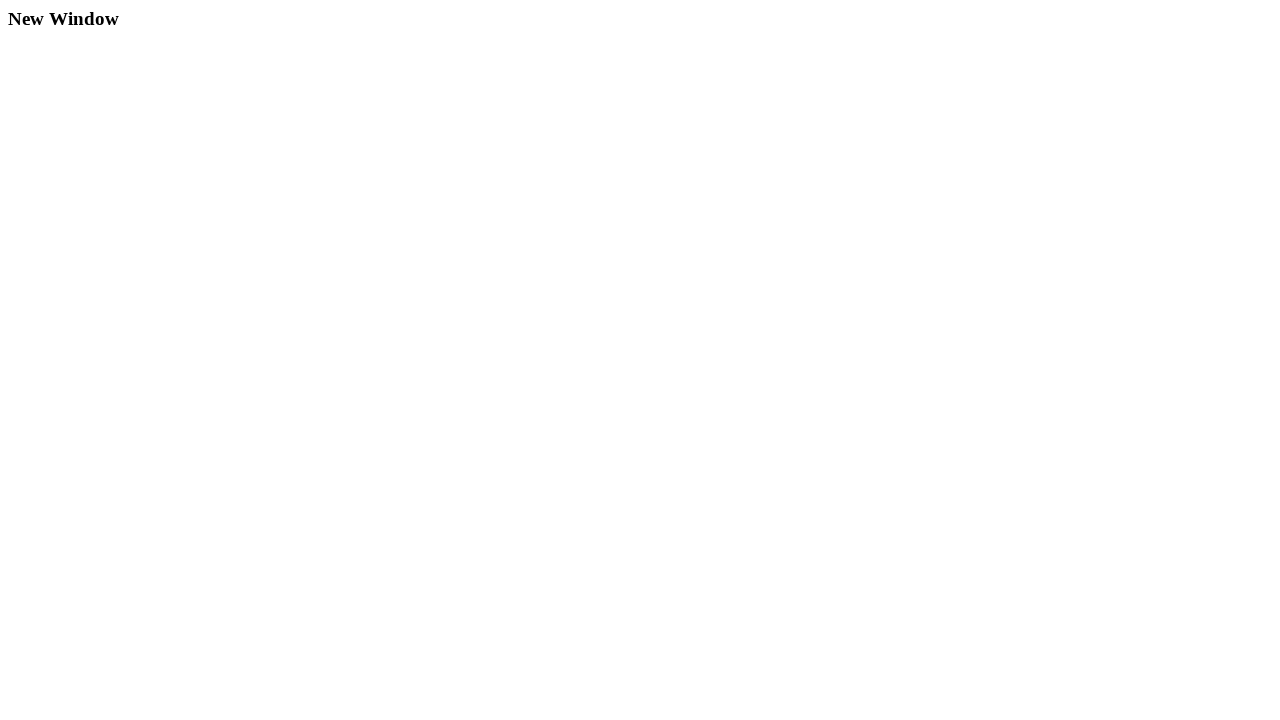

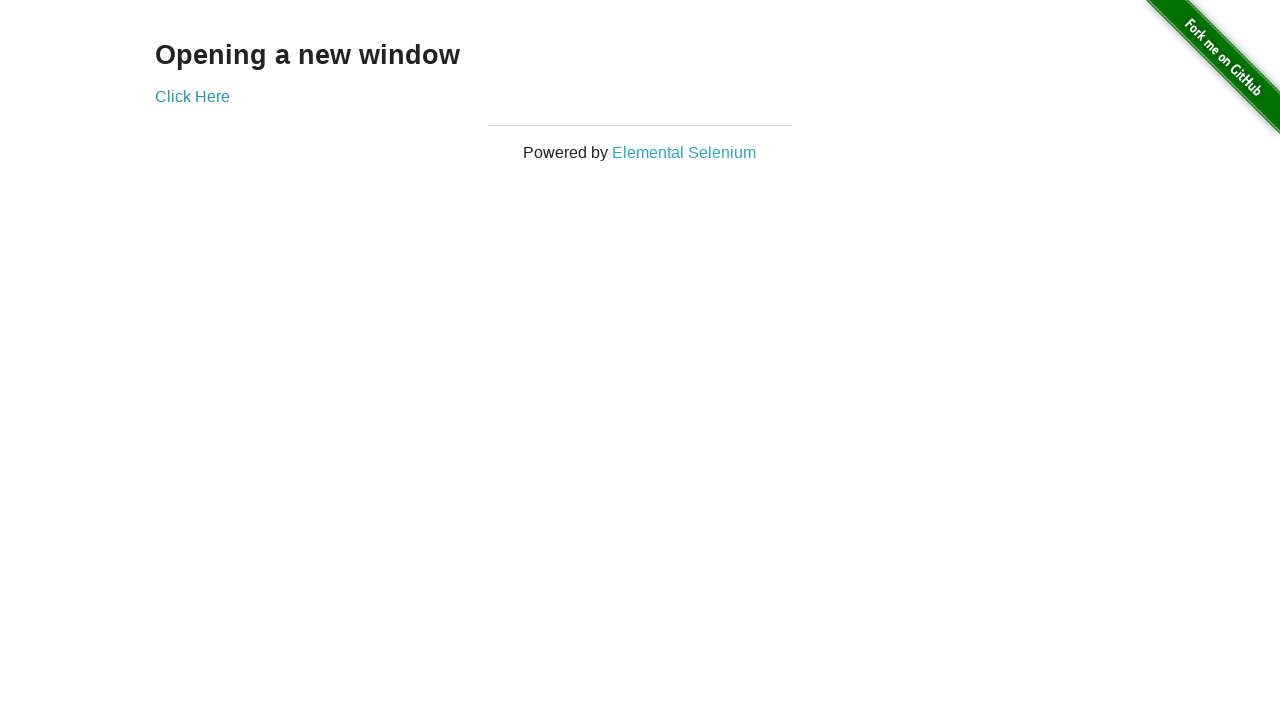